Opens slow calculator, performs 1+1 calculation, waits for result, and verifies the answer is 2

Starting URL: https://bonigarcia.dev/selenium-webdriver-java/

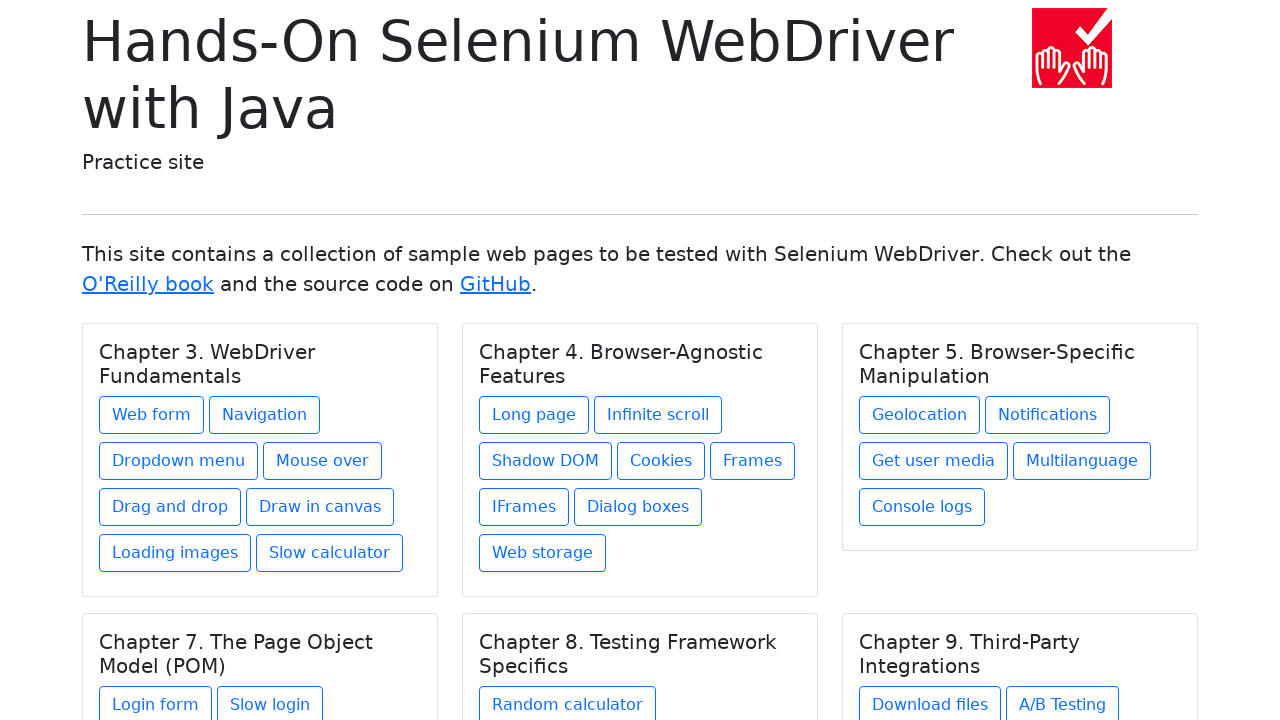

Clicked on slow calculator link at (330, 553) on a:has-text('Slow calculator')
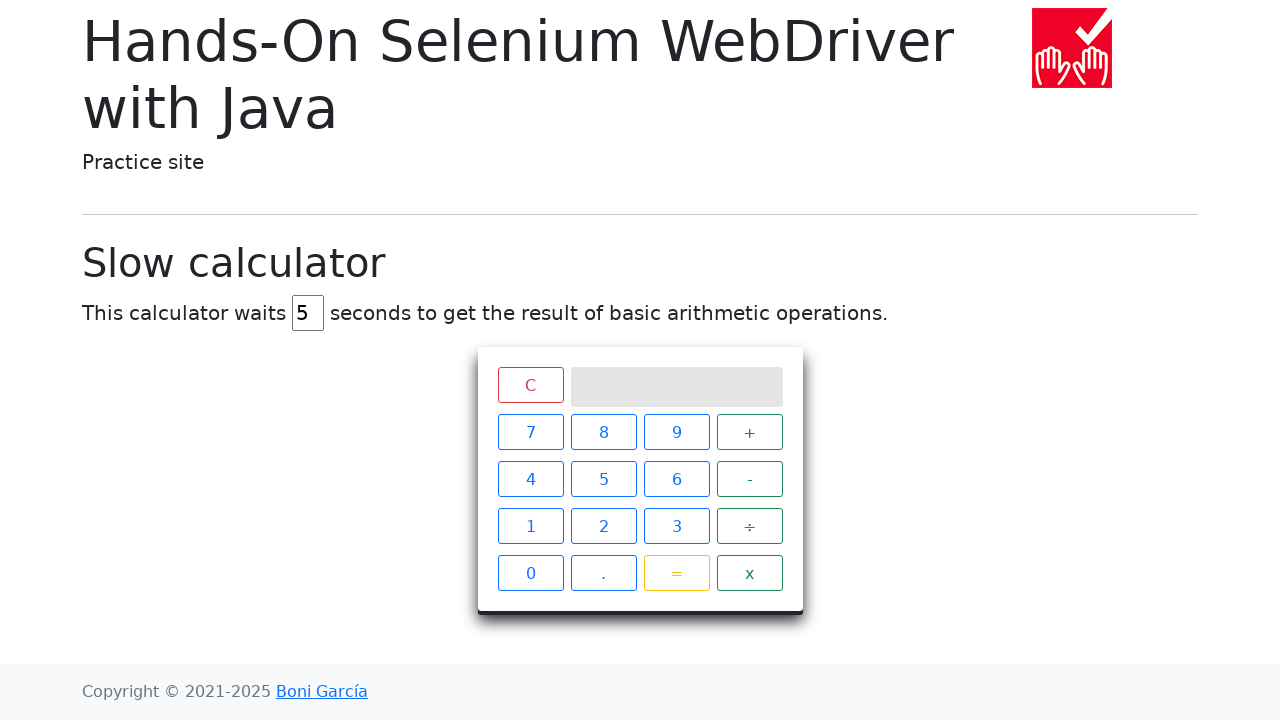

Clicked number 1 at (530, 526) on div.keys span:has-text('1')
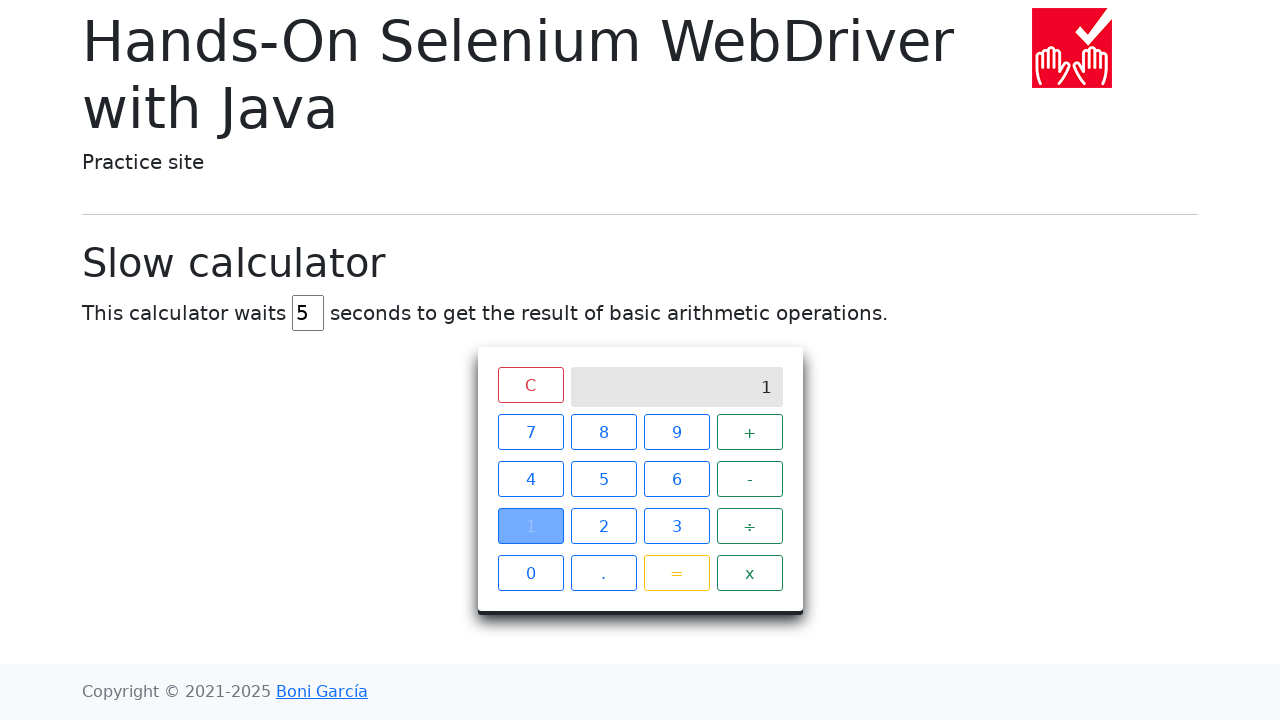

Clicked addition operator at (750, 432) on div.keys span:has-text('+')
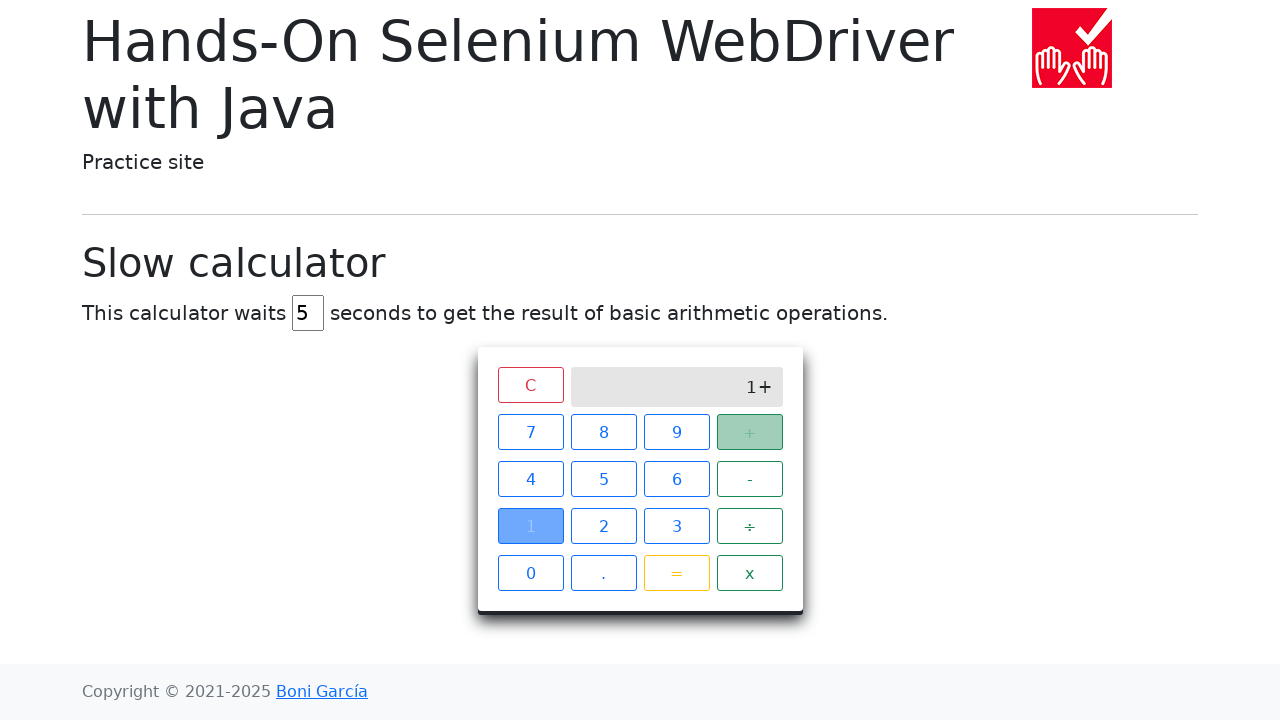

Clicked number 1 again at (530, 526) on div.keys span:has-text('1')
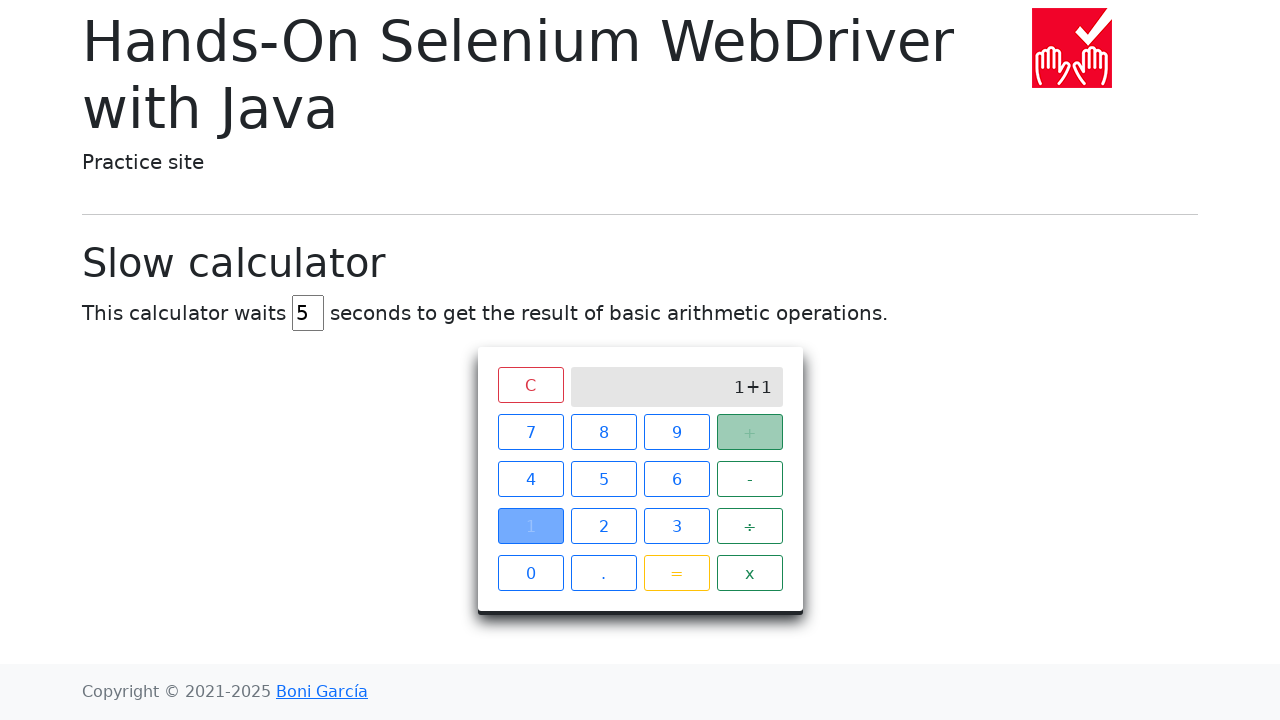

Clicked equals button to calculate at (676, 573) on div.keys span:has-text('=')
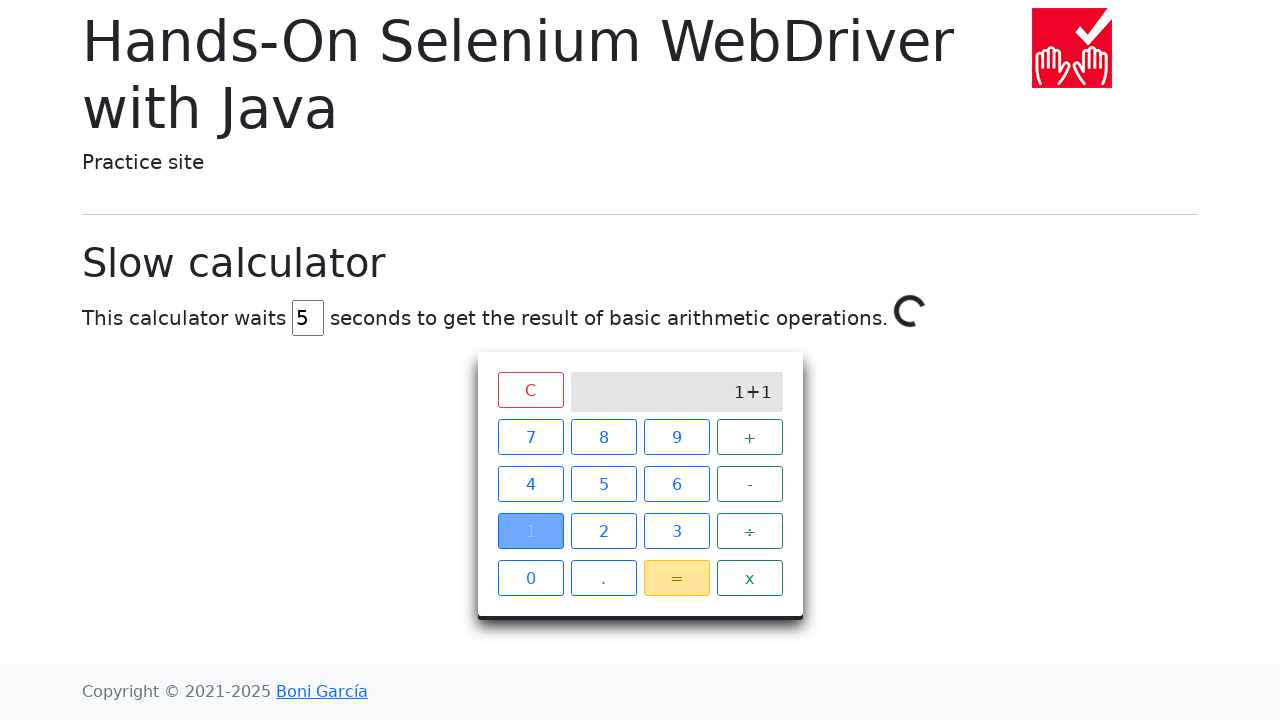

Waited 5 seconds for calculation to complete
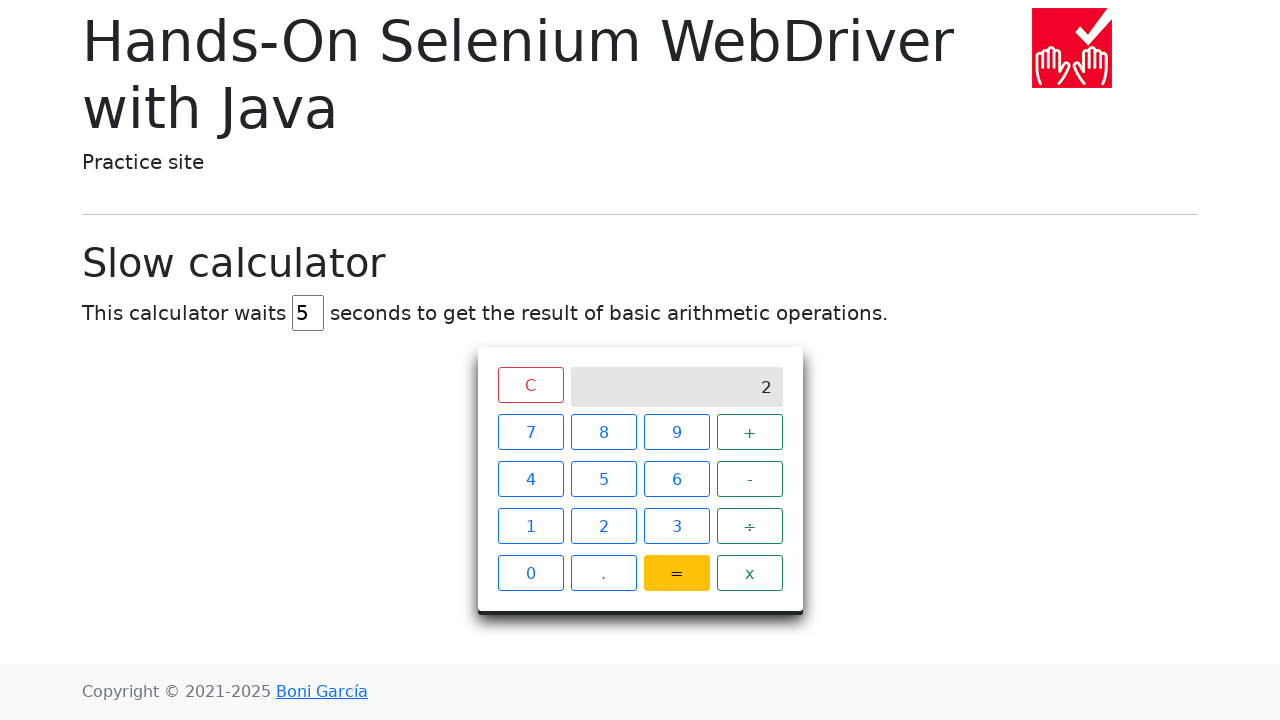

Located result element on calculator screen
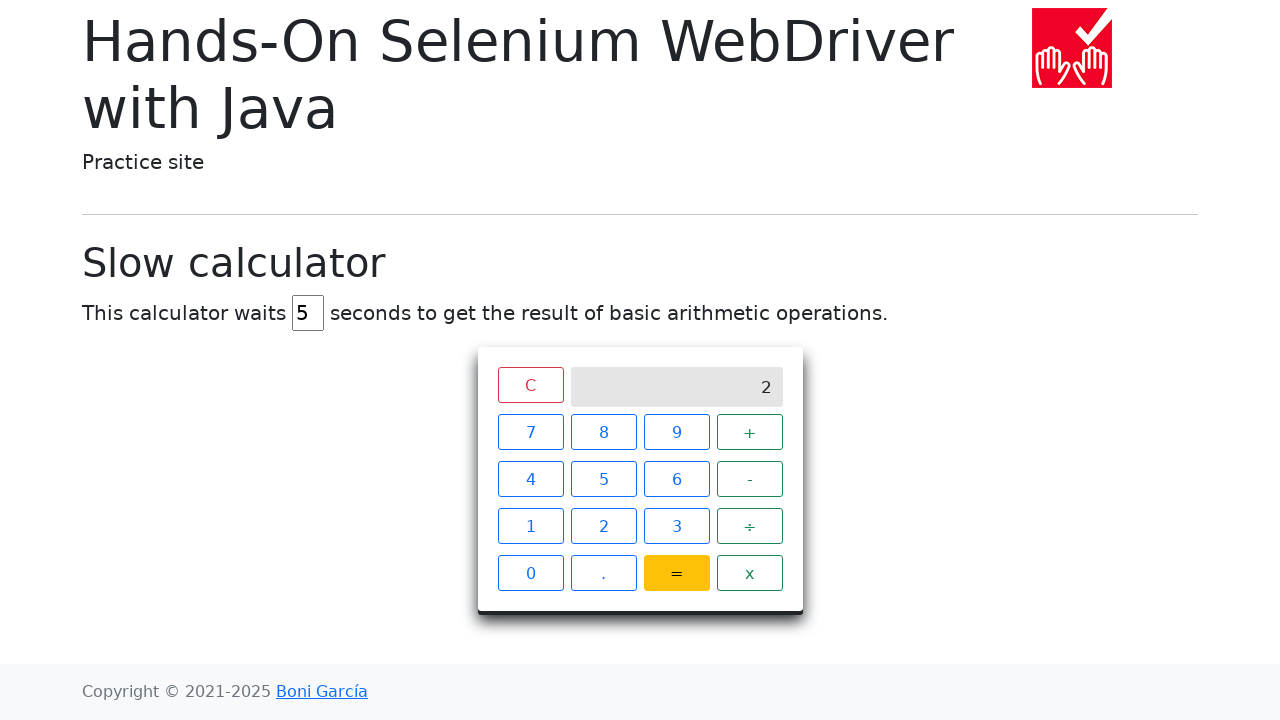

Verified calculation result is 2
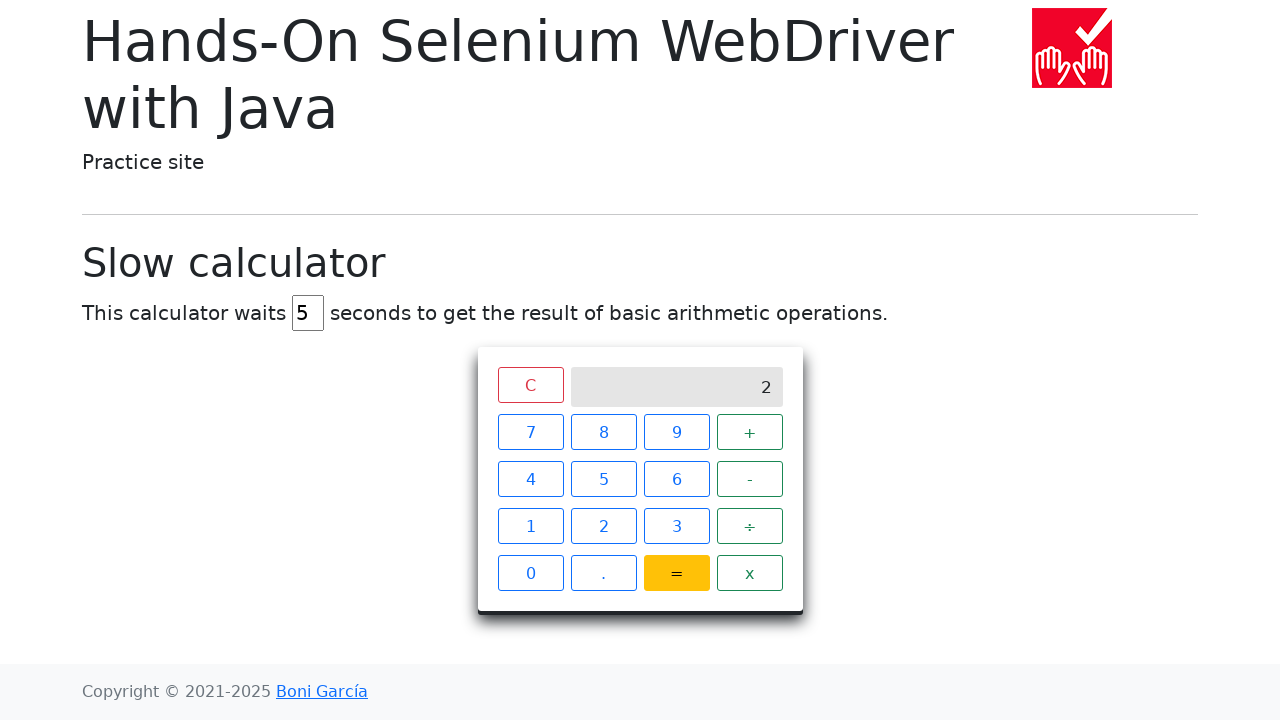

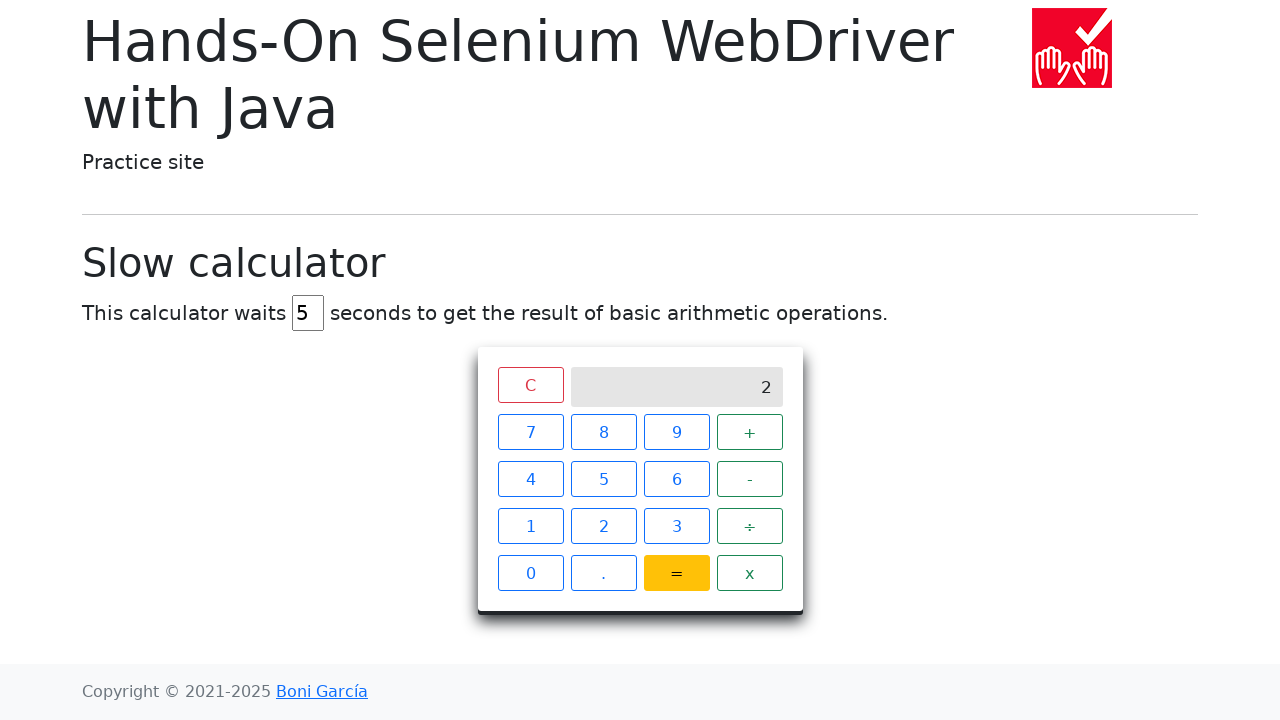